Demonstrates web form manipulation by clearing default text from name fields, entering new values, and submitting the form

Starting URL: https://www.w3schools.com/html/html_forms.asp

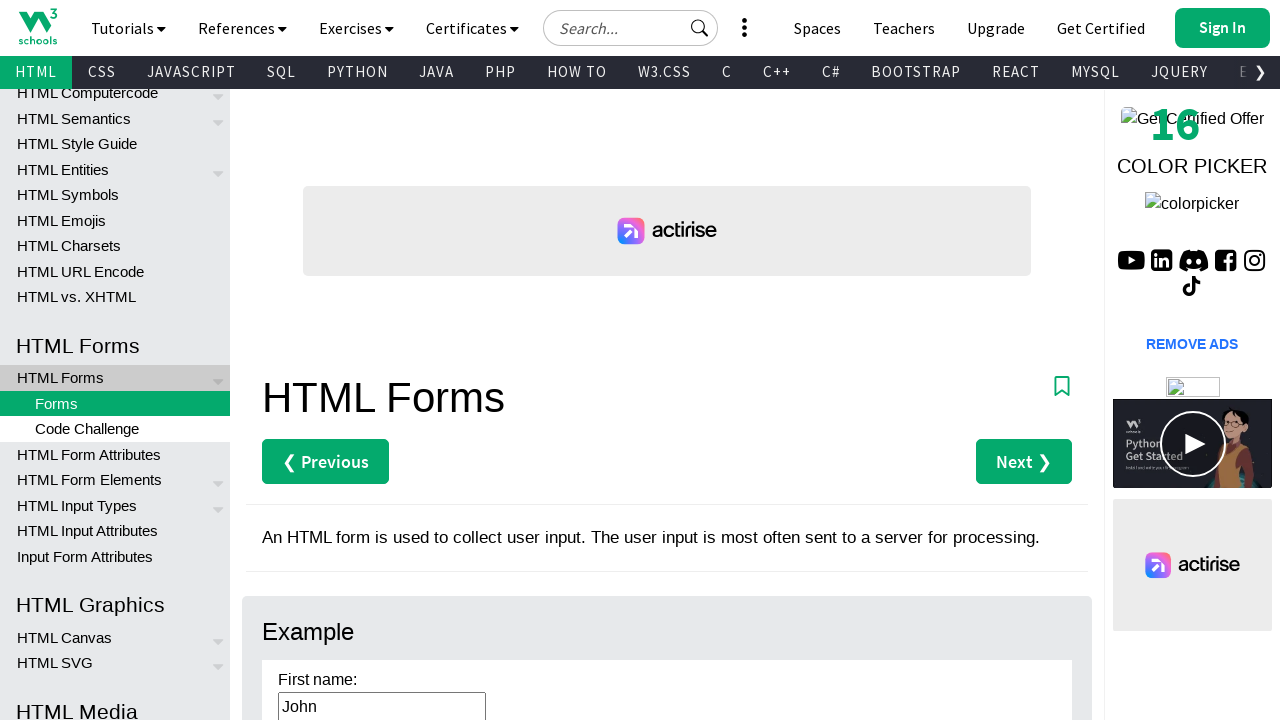

Cleared default text from first name field on #fname
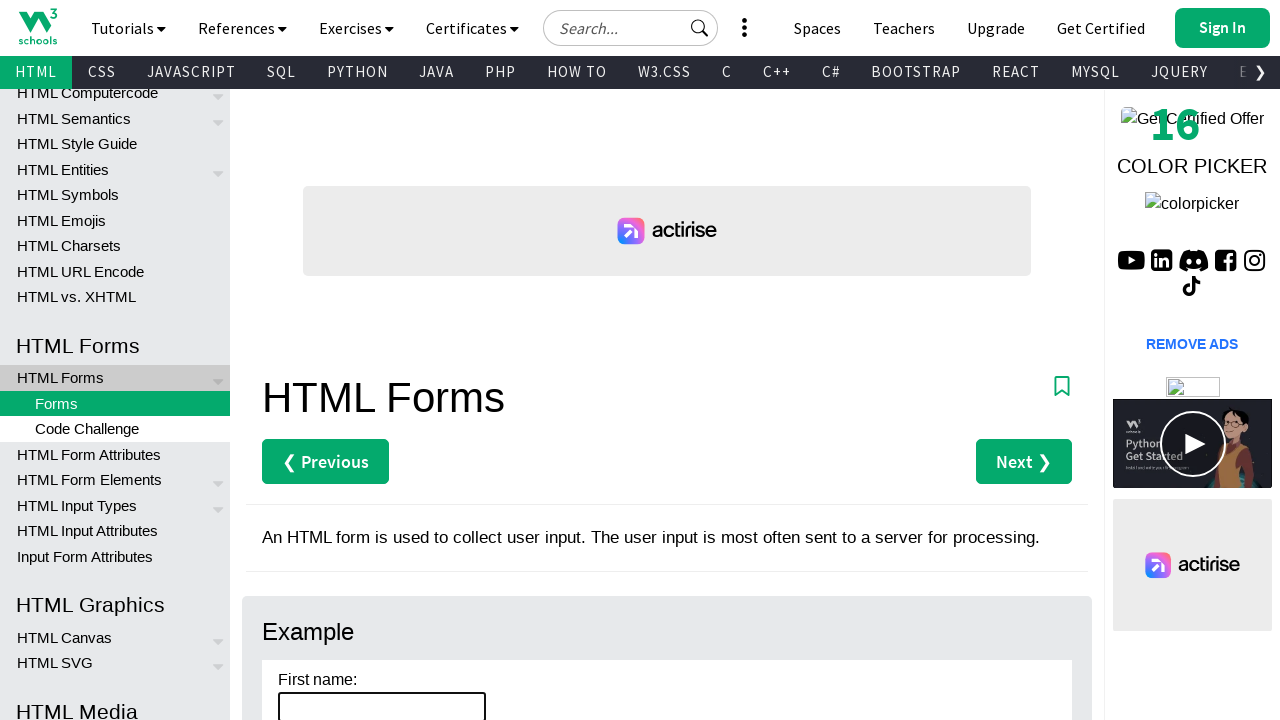

Cleared default text from last name field on #lname
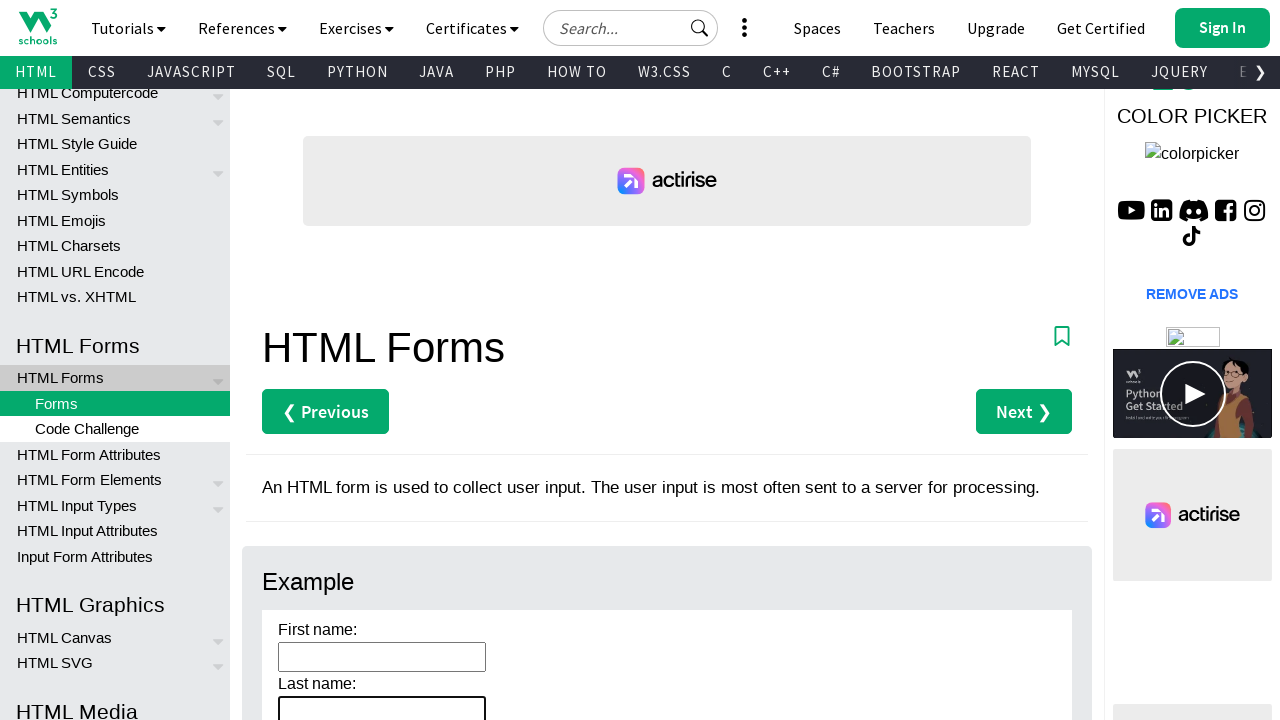

Entered 'Robert Nesta' in first name field on #fname
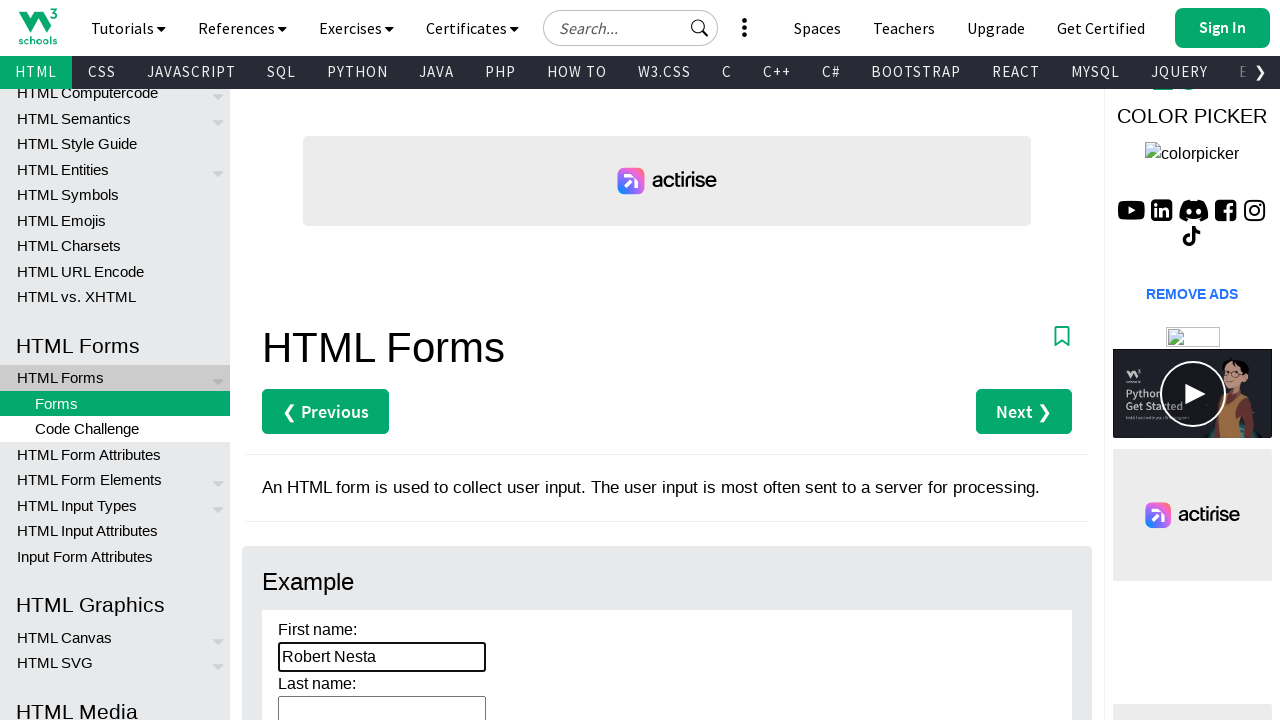

Entered 'Marley' in last name field on #lname
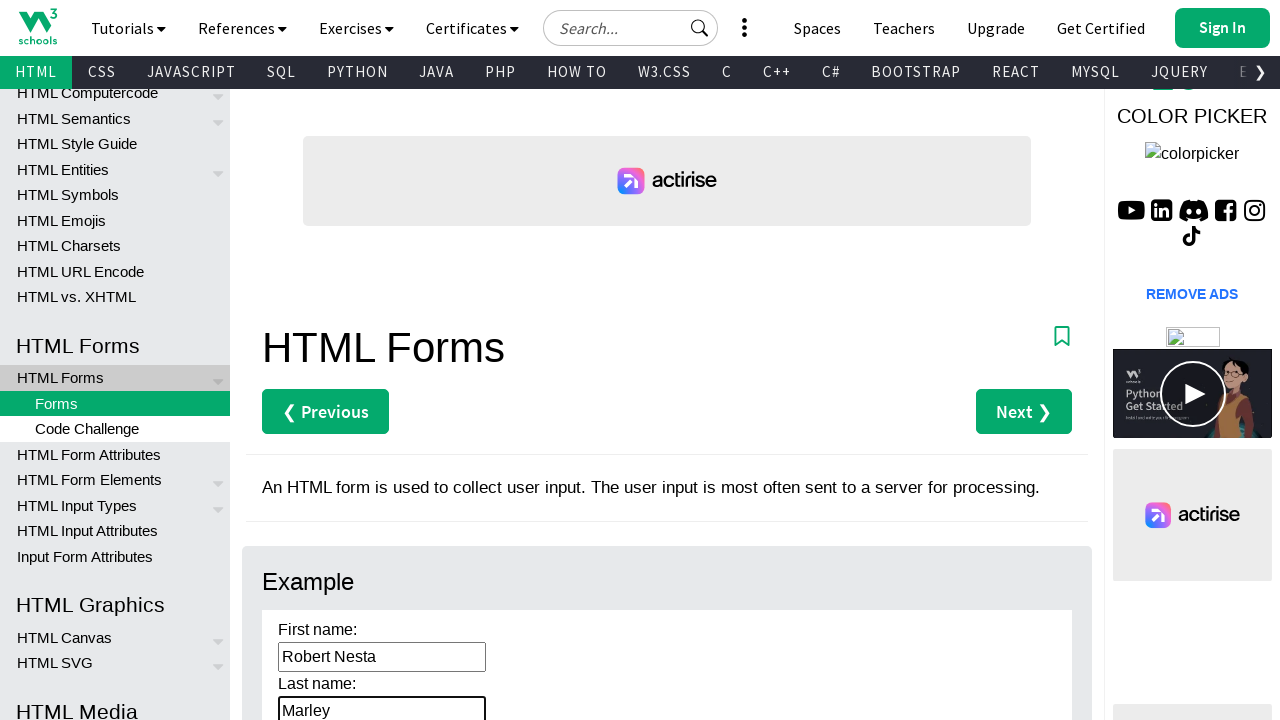

Clicked Submit button to submit the form at (311, 360) on input[value='Submit']
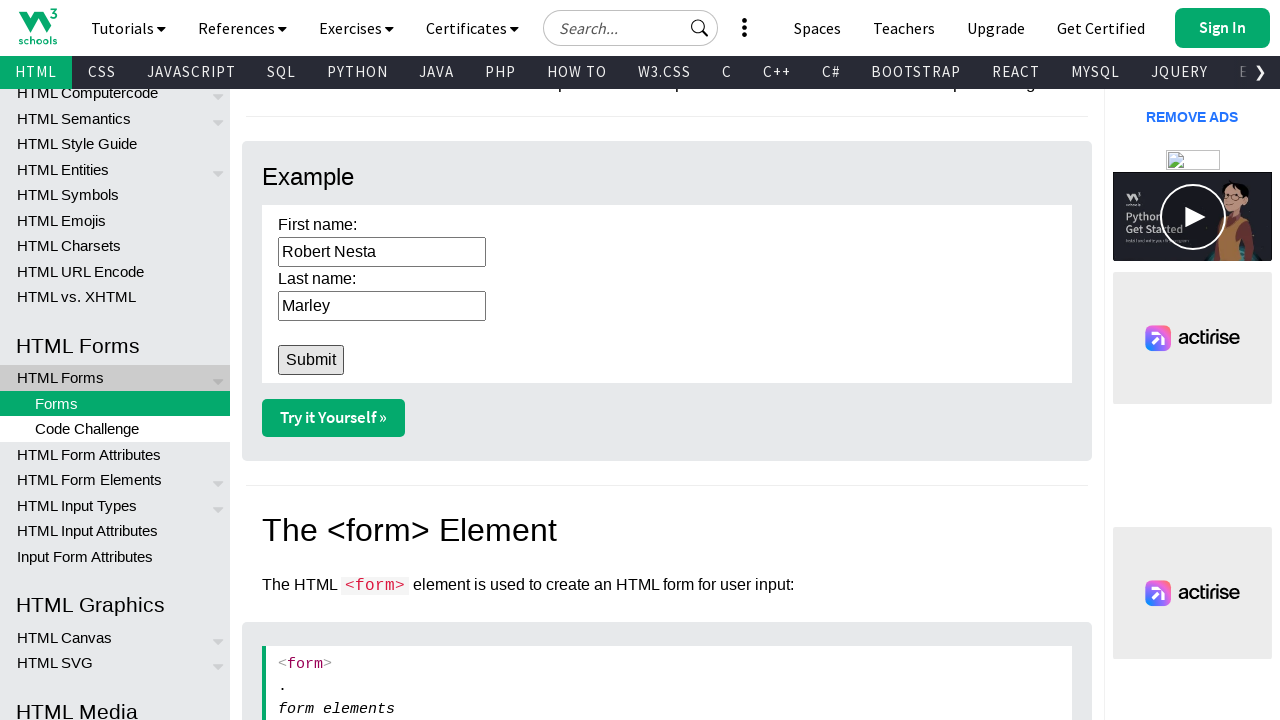

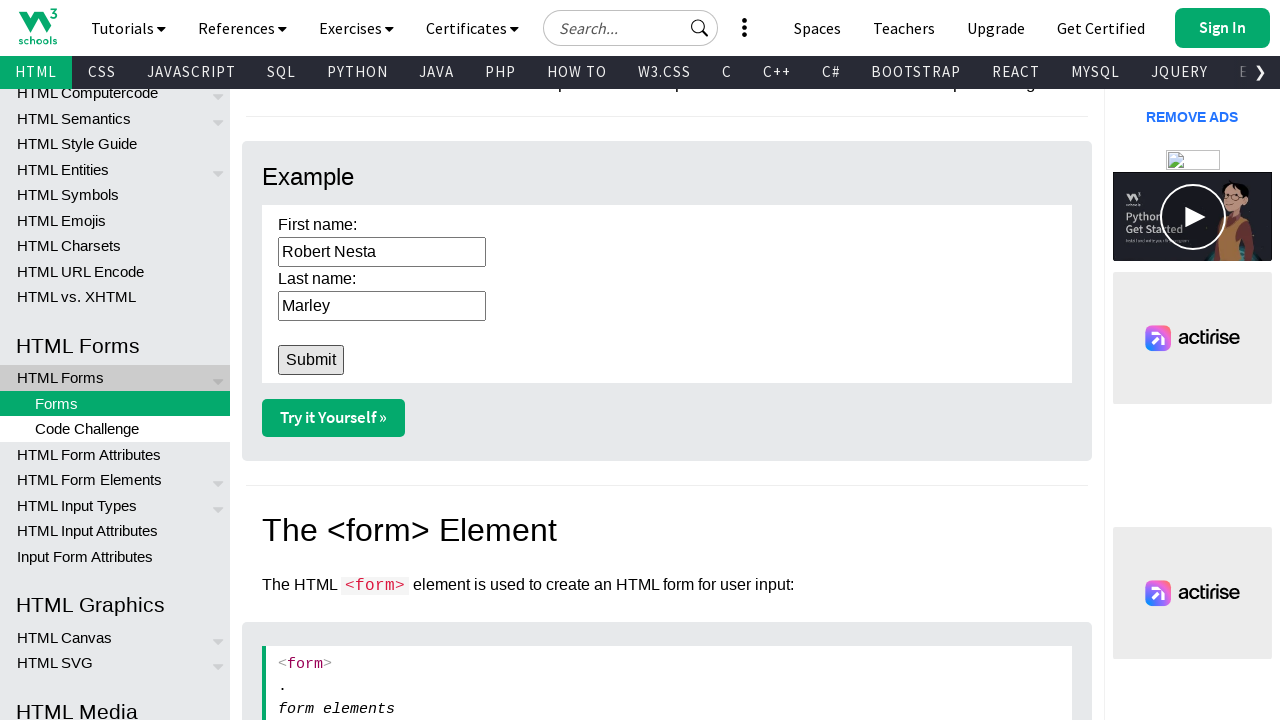